Searches for "Plastic Balls" on QKART and verifies the star rating of the product

Starting URL: https://crio-qkart-frontend-qa.vercel.app/

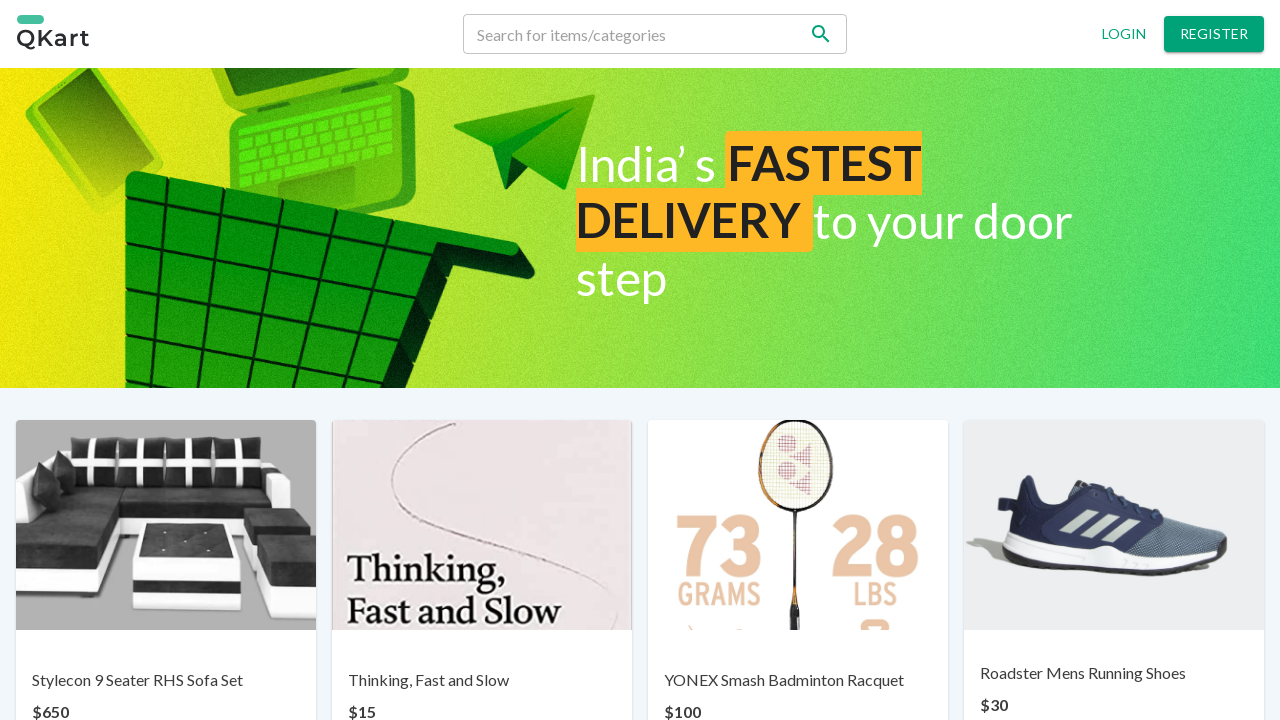

Entered 'Plastic Balls' in search bar on //input[@name='search']
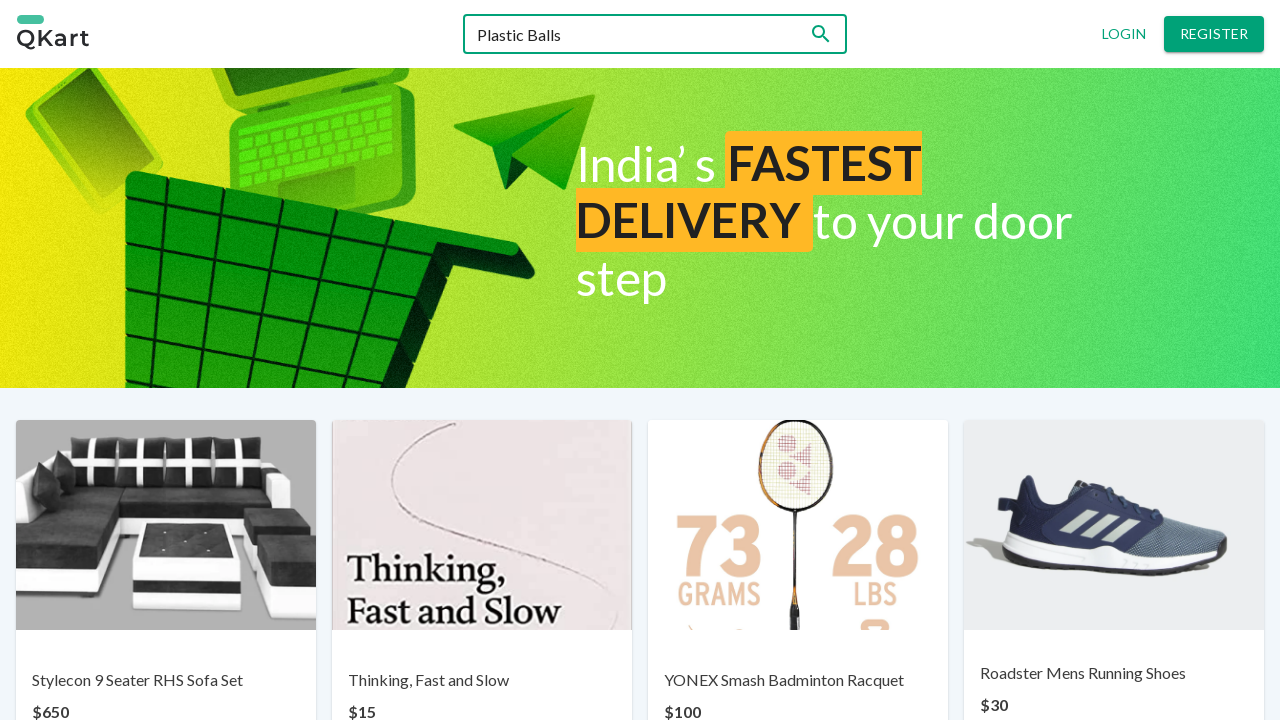

Waited 3 seconds for search results to load
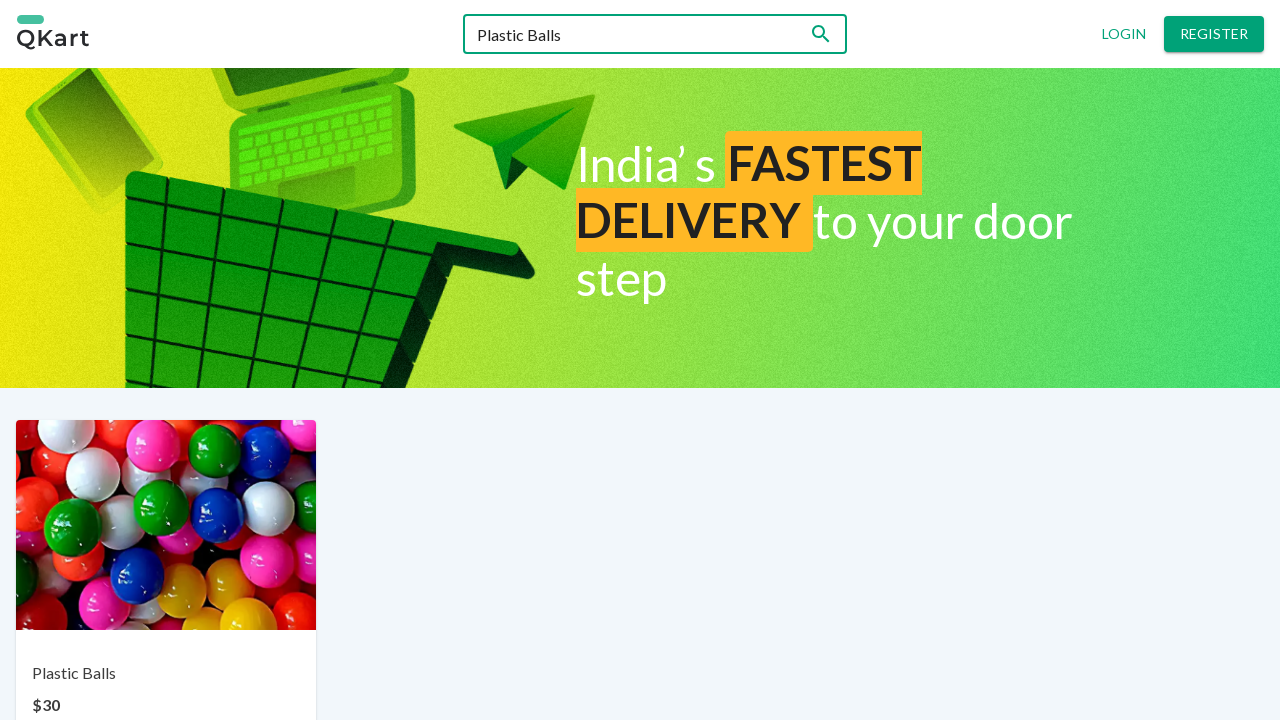

Located star rating elements for Plastic Balls product
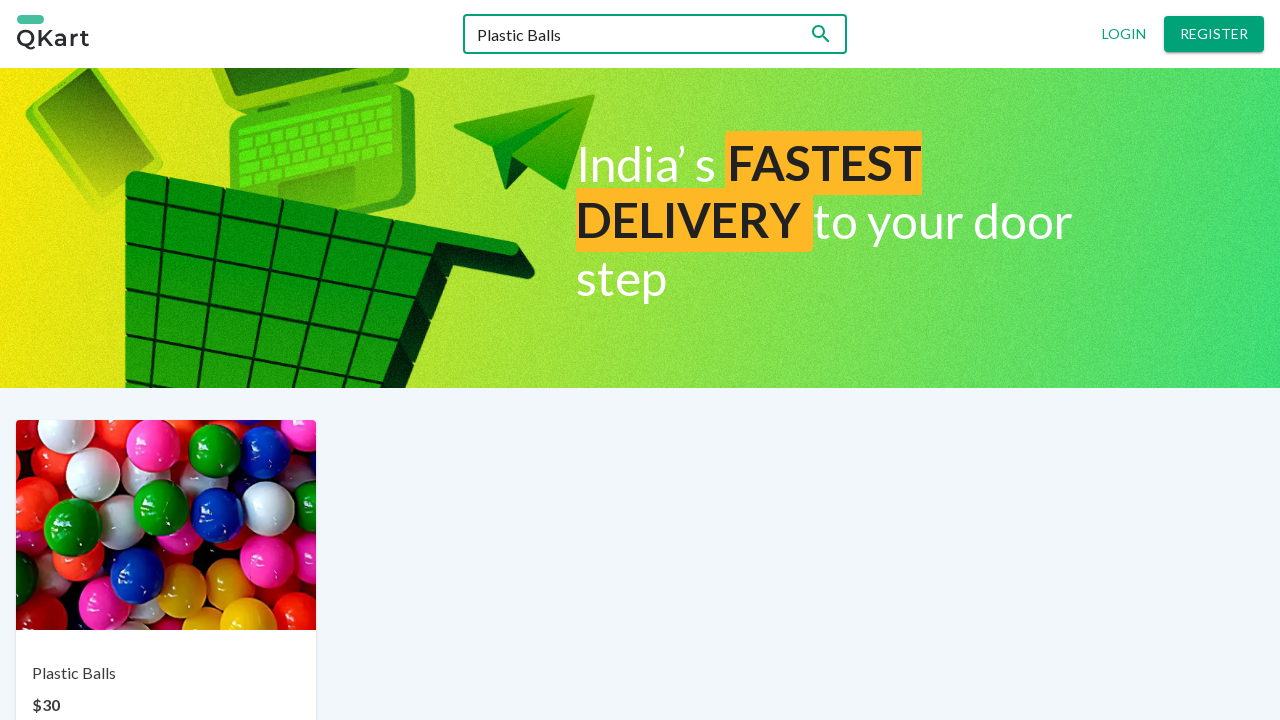

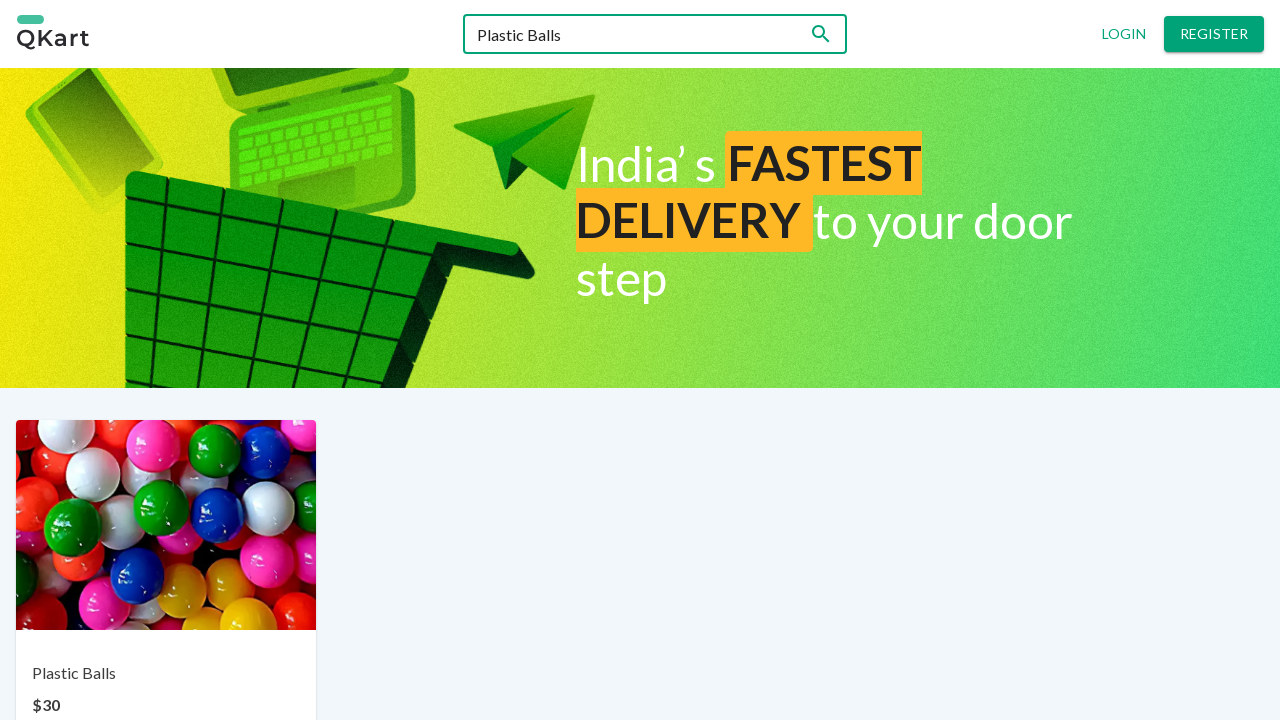